Clicks button that triggers an alert and accepts it

Starting URL: https://omayo.blogspot.in/

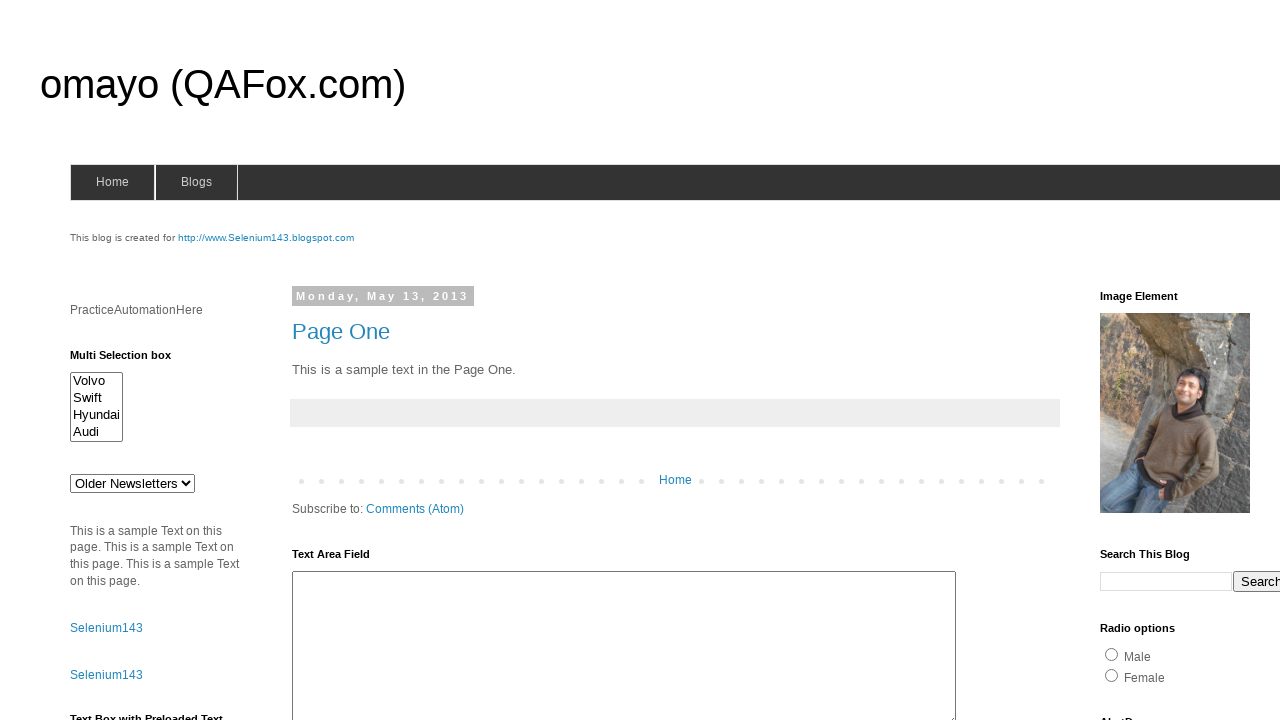

Set up dialog handler to accept alerts
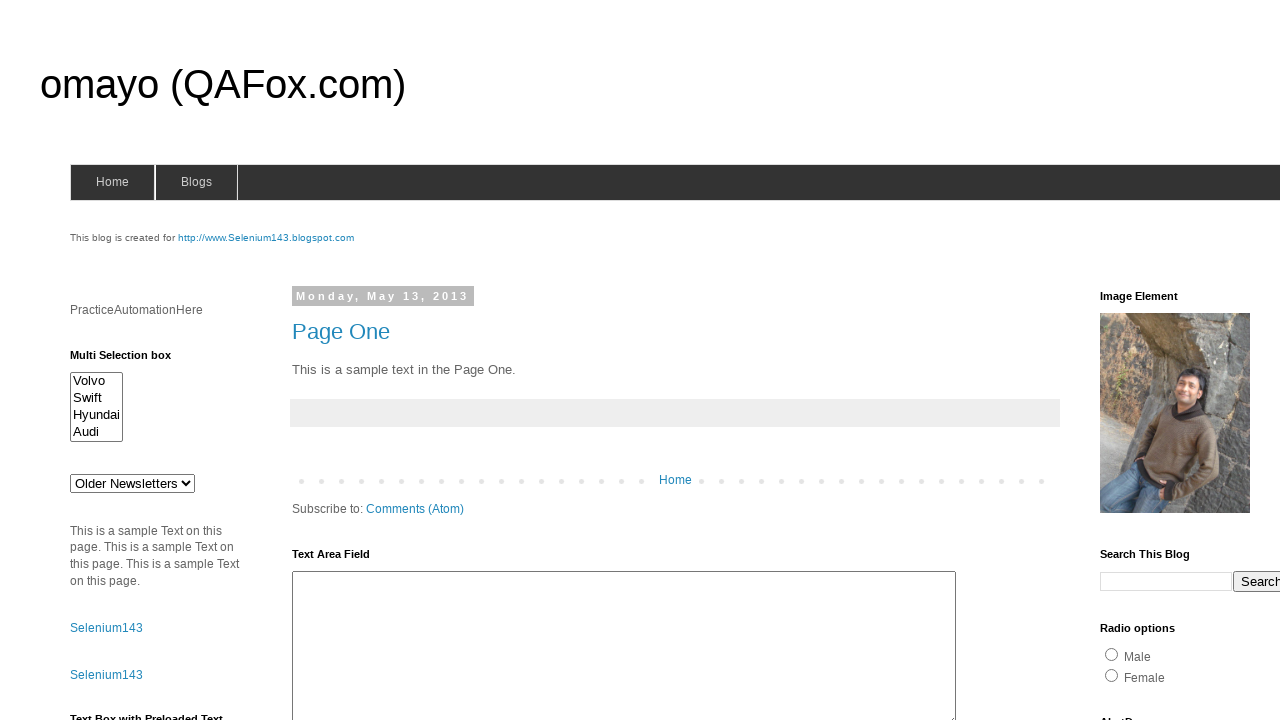

Clicked button that triggers alert at (155, 360) on xpath=//div[@class='widget-content']//input[@value='ClickAfterTextDissappears']
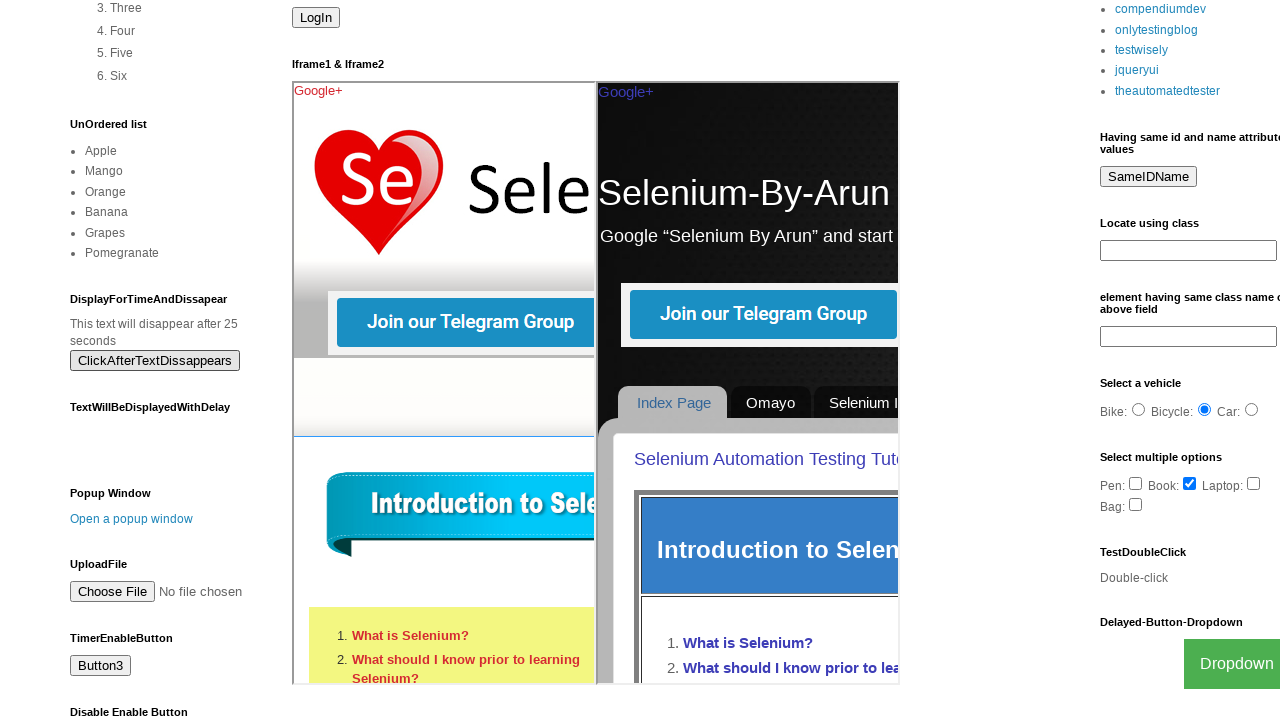

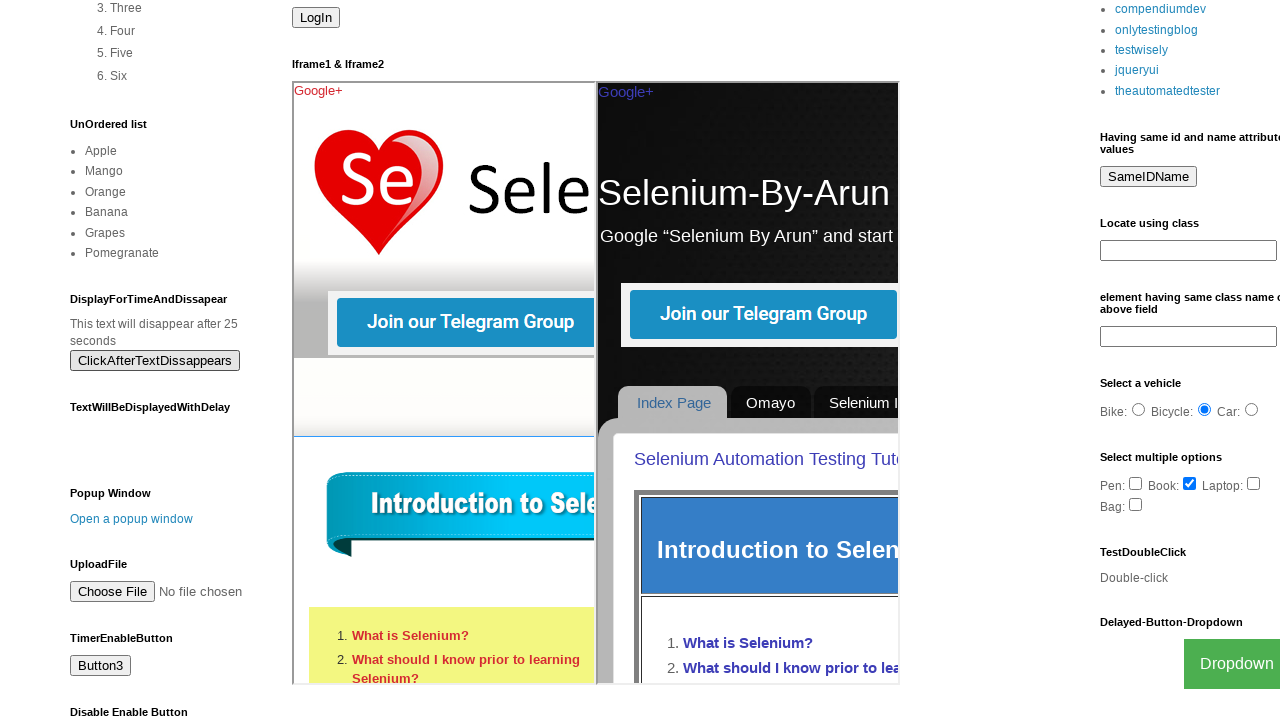